Tests adding multiple elements on the Herokuapp demo page

Starting URL: https://the-internet.herokuapp.com/

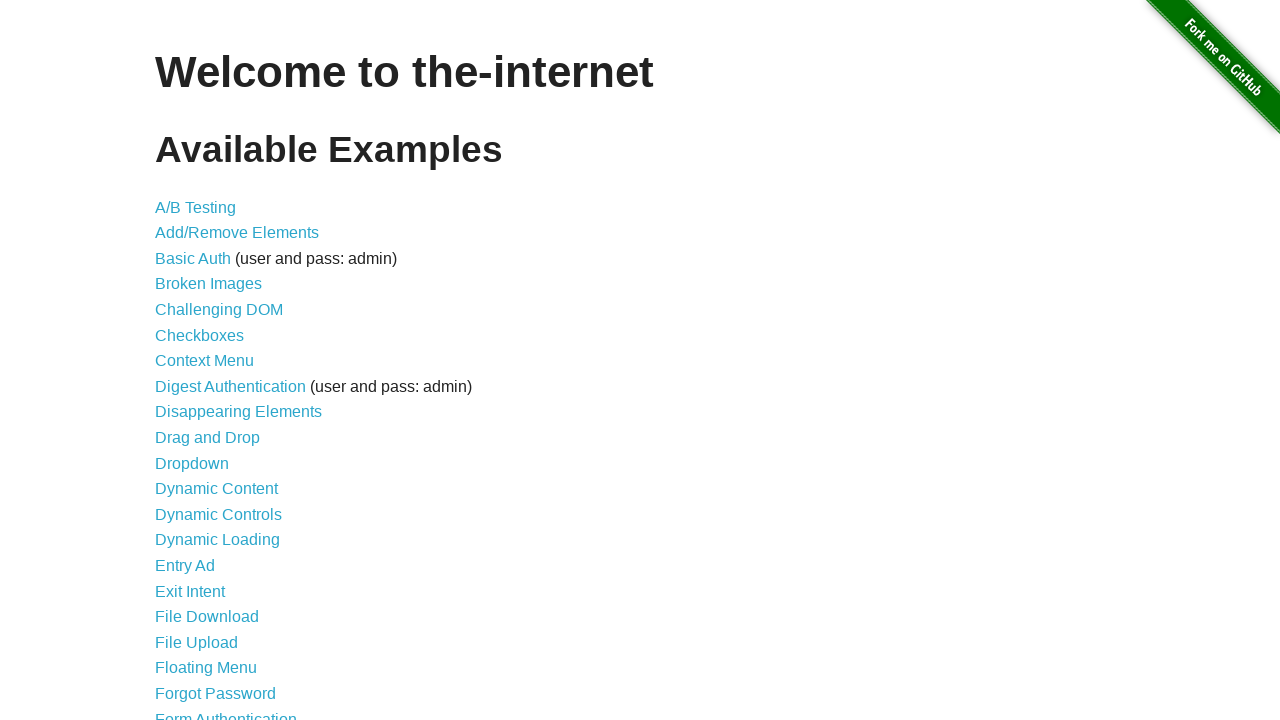

Clicked on Add/Remove Elements link at (237, 233) on a[href='/add_remove_elements/']
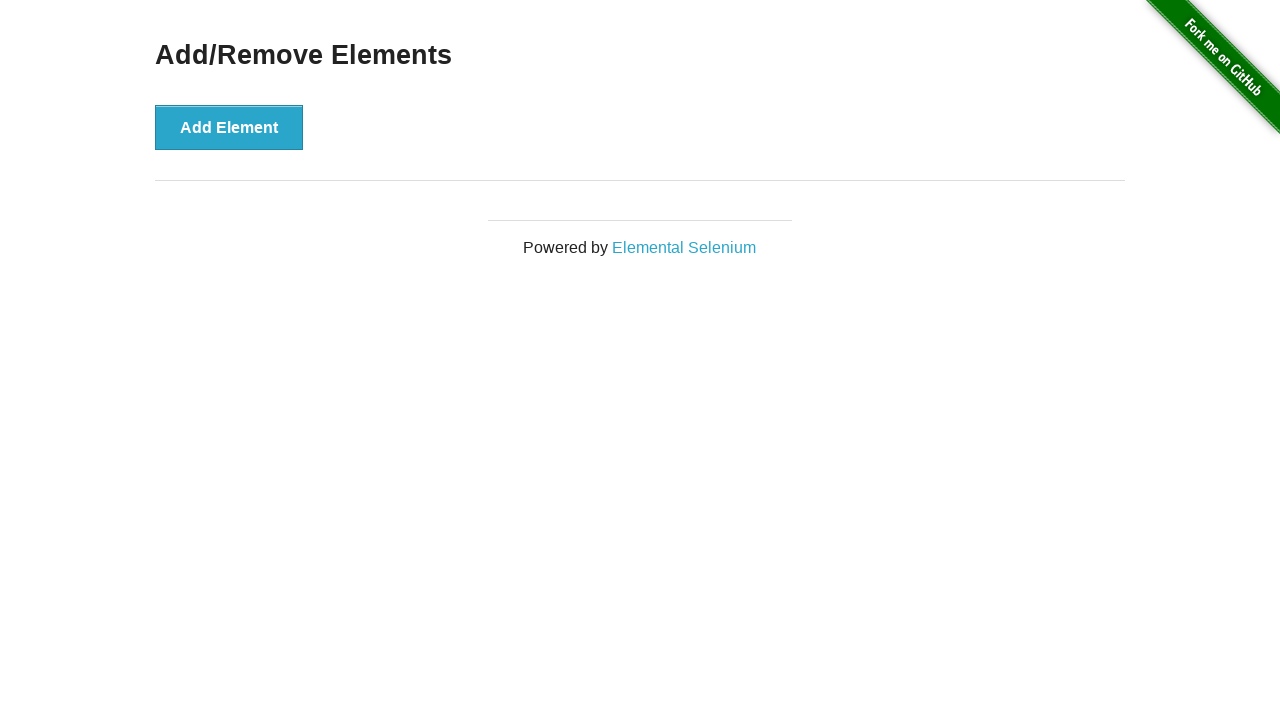

Clicked Add Element button (1st time) at (229, 127) on button[onclick='addElement()']
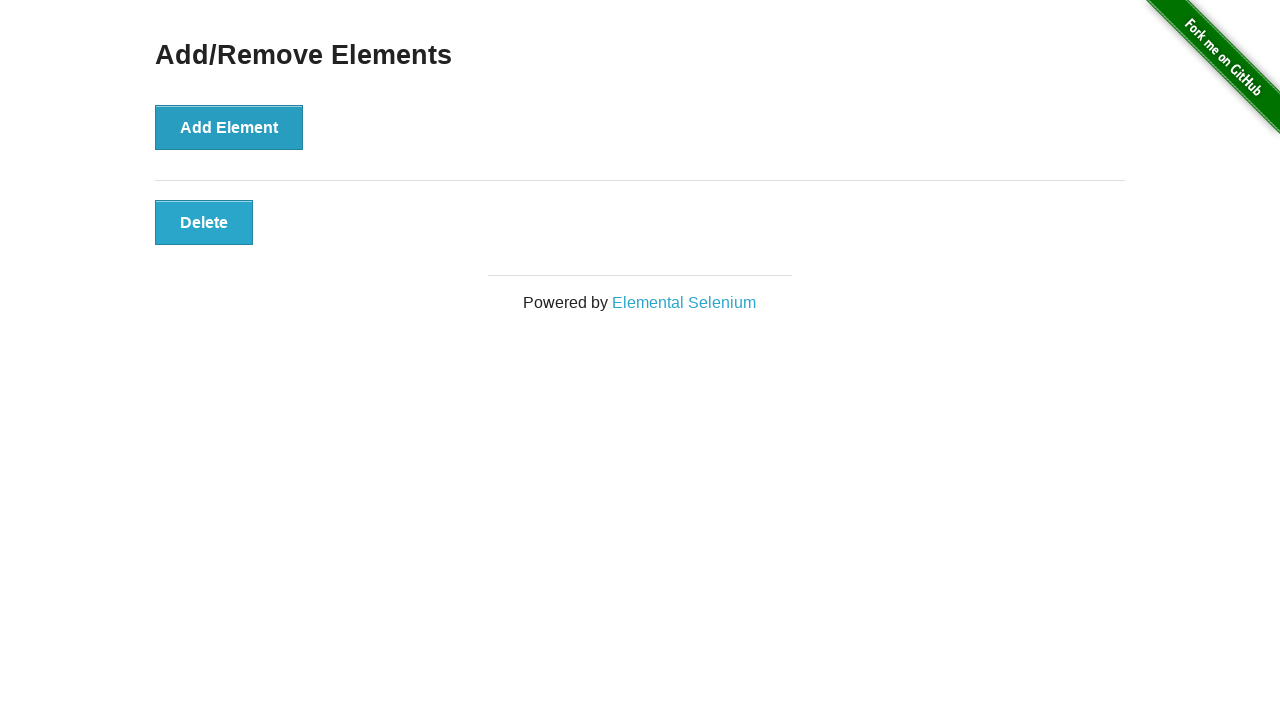

Clicked Add Element button (2nd time) at (229, 127) on button[onclick='addElement()']
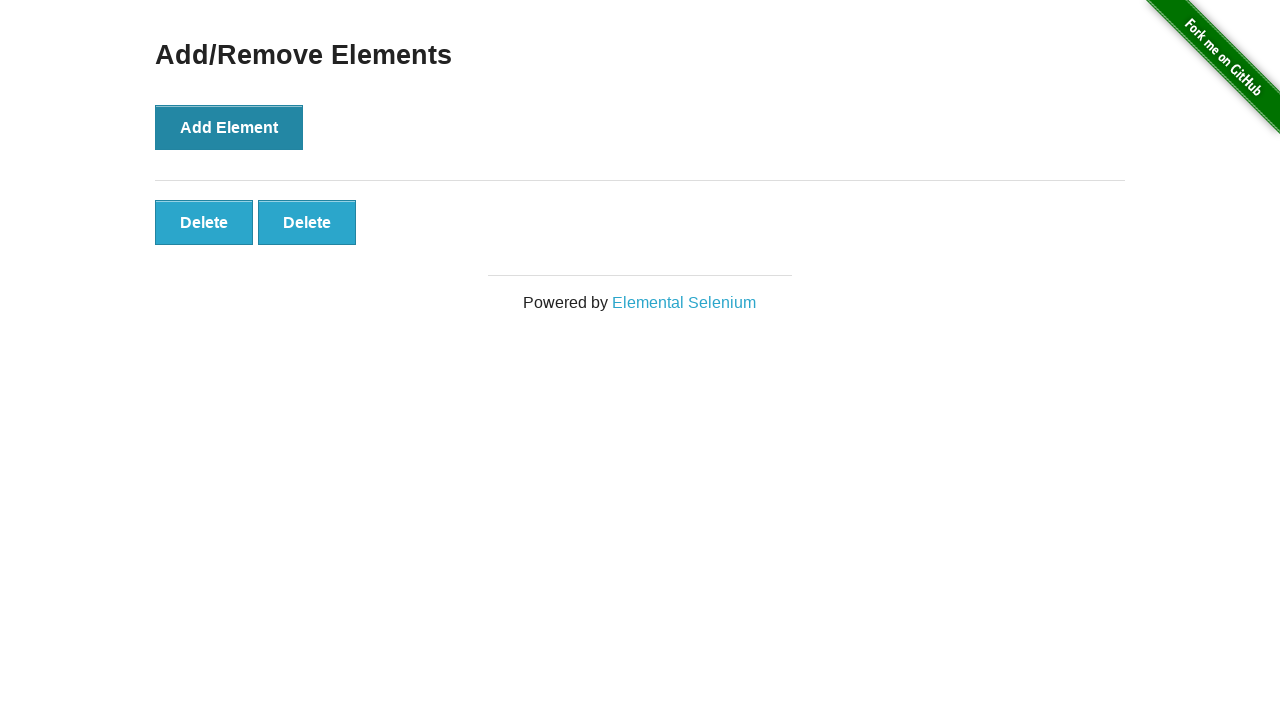

Clicked Add Element button (3rd time) at (229, 127) on button[onclick='addElement()']
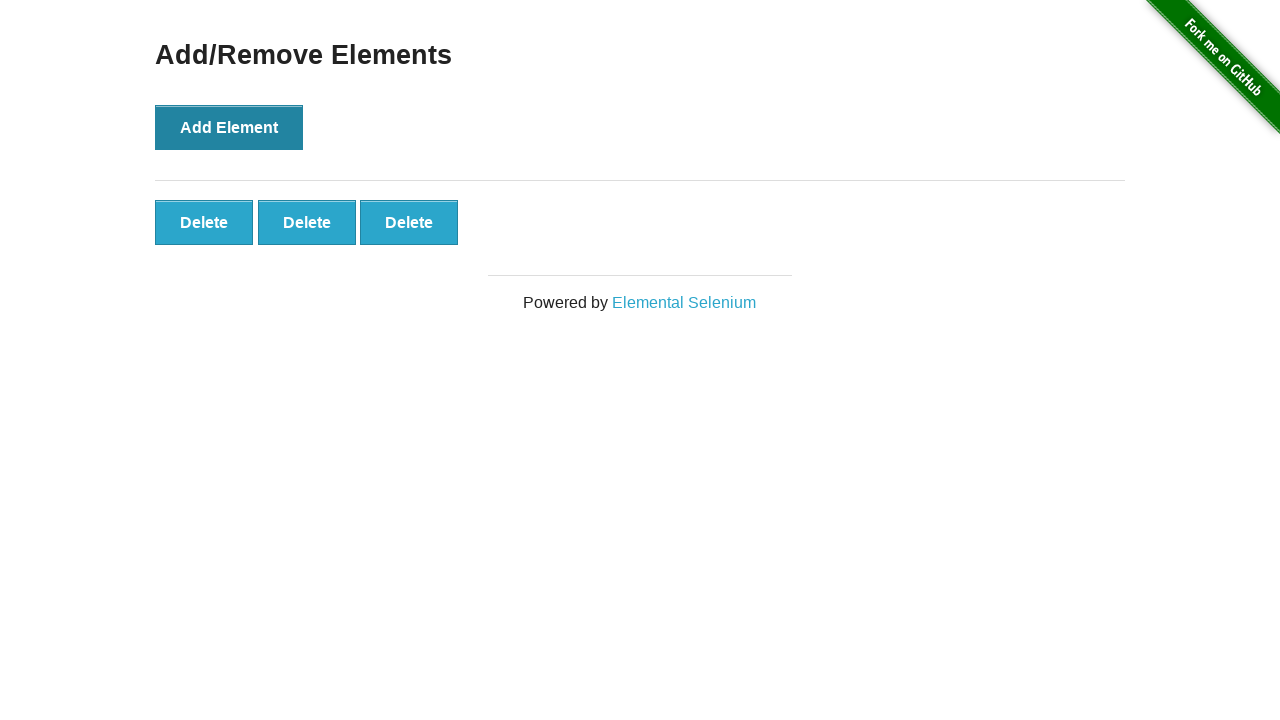

Verified three elements were added successfully
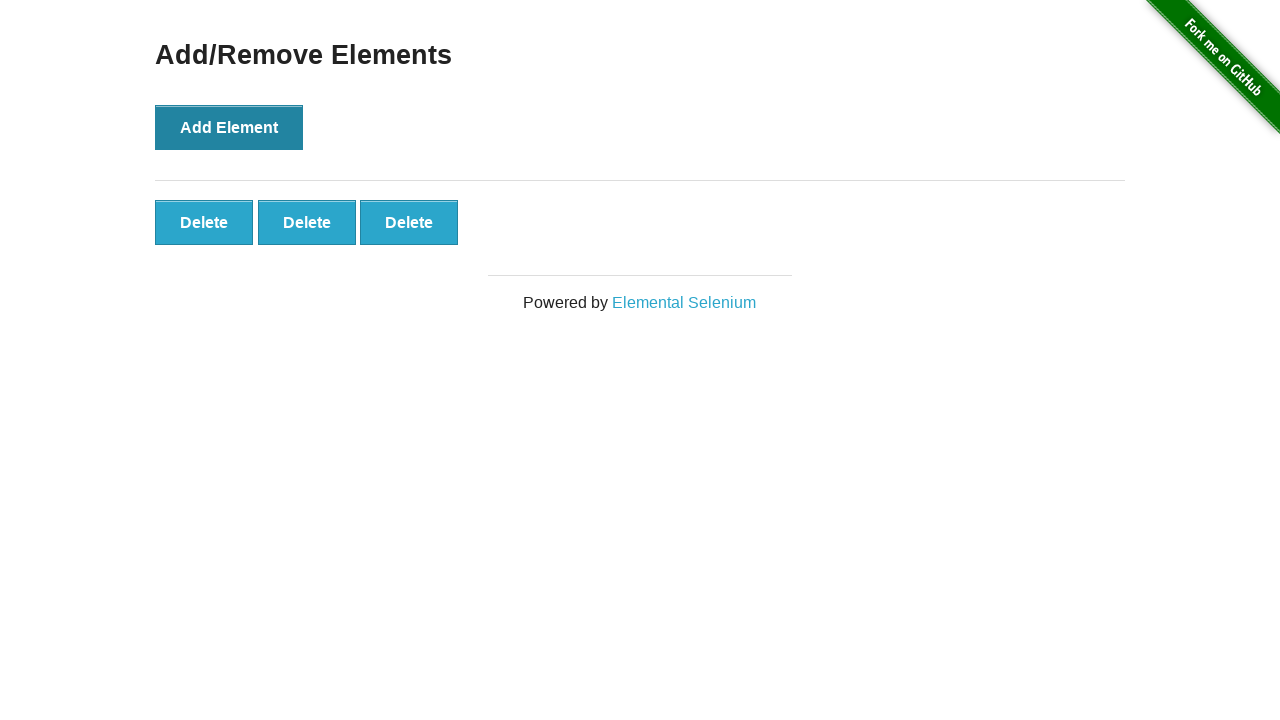

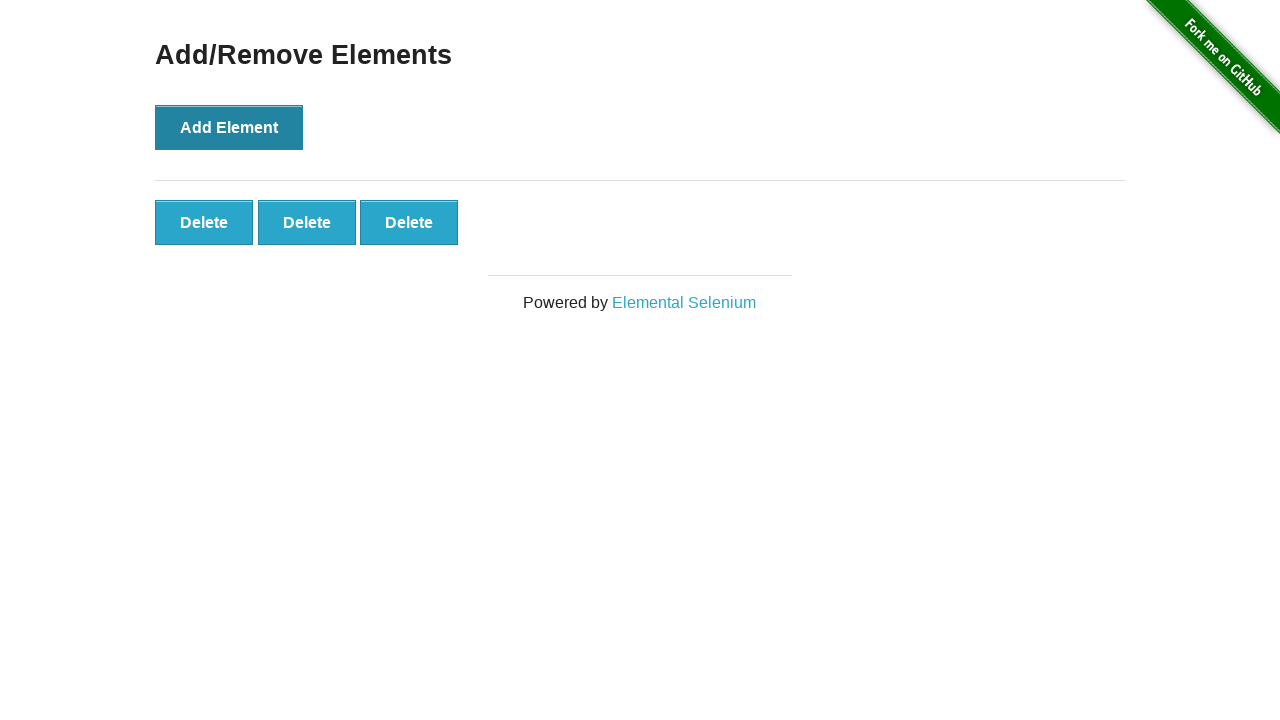